Navigates to the Montgomery County ArcGIS maps portal homepage and verifies the page loads successfully.

Starting URL: https://moco.maps.arcgis.com/home/index.html

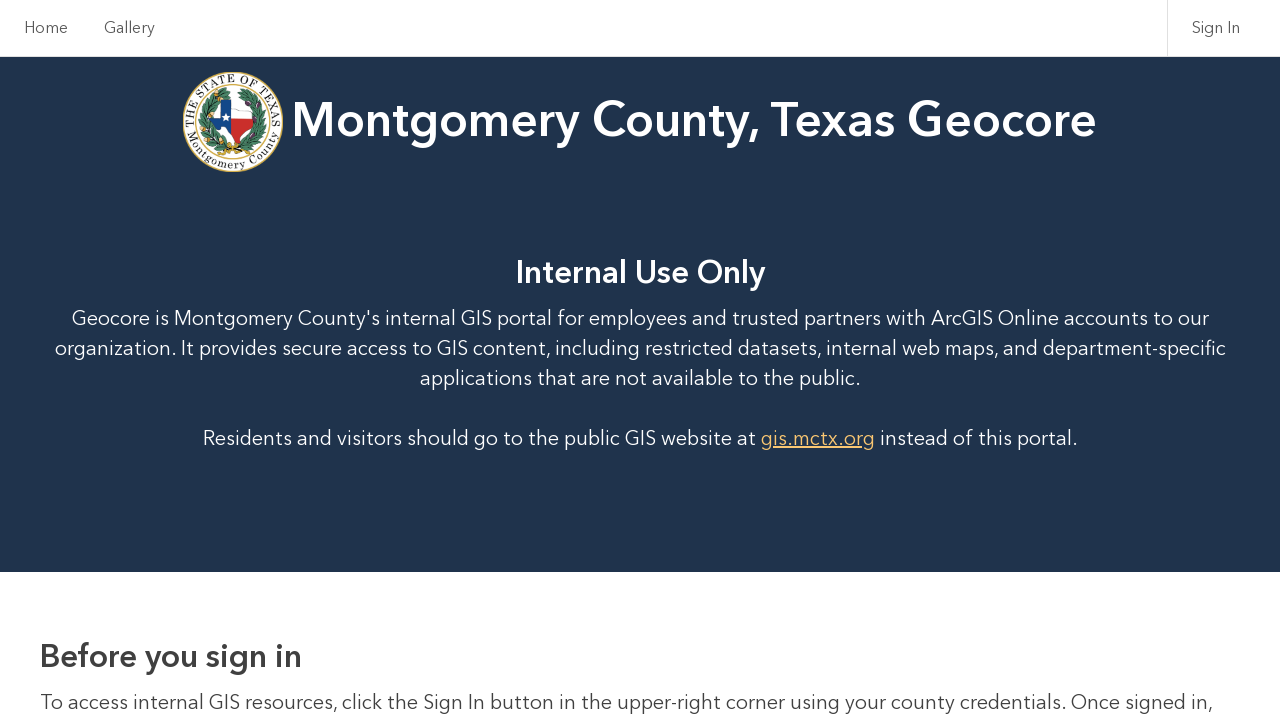

Navigated to Montgomery County ArcGIS maps portal homepage
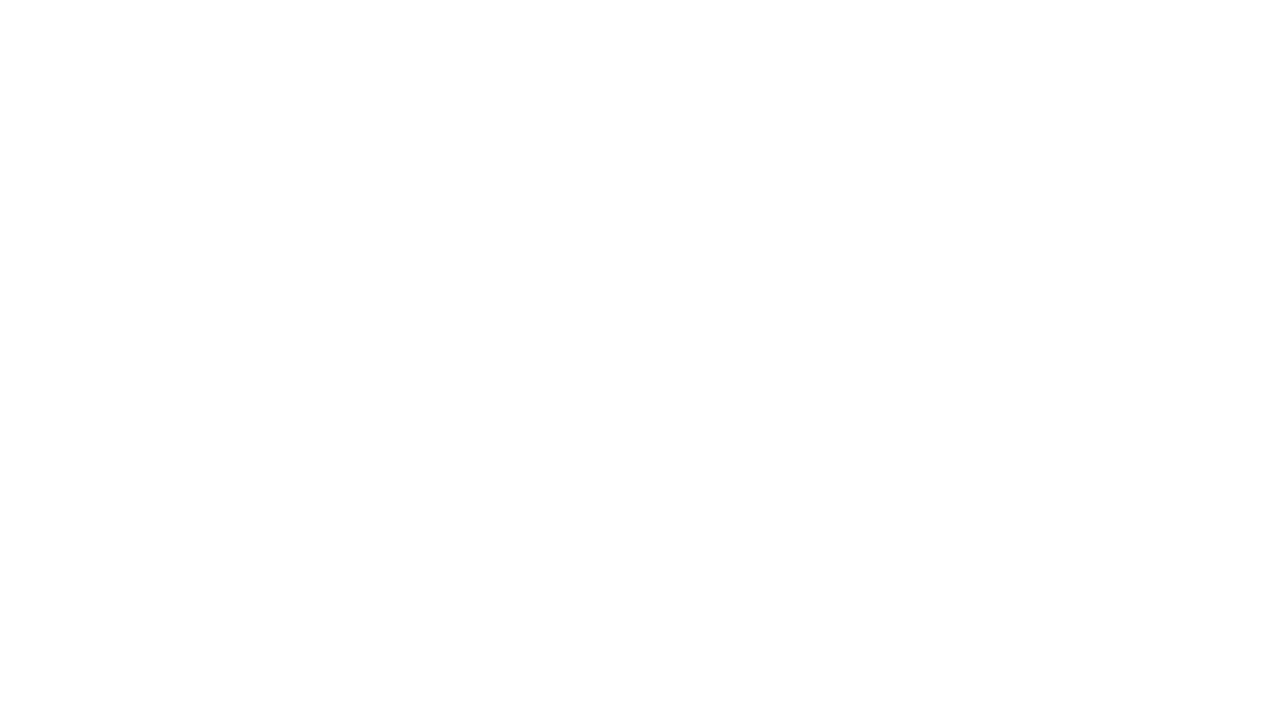

Waited for page to reach networkidle state
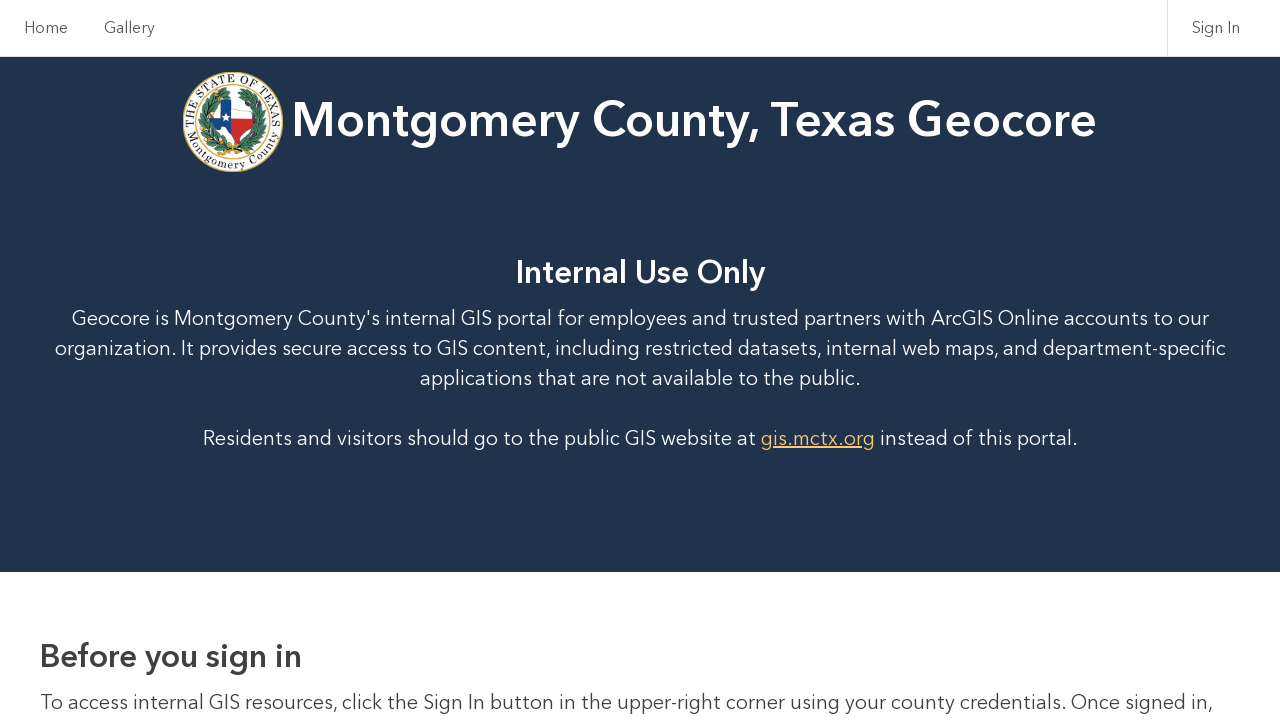

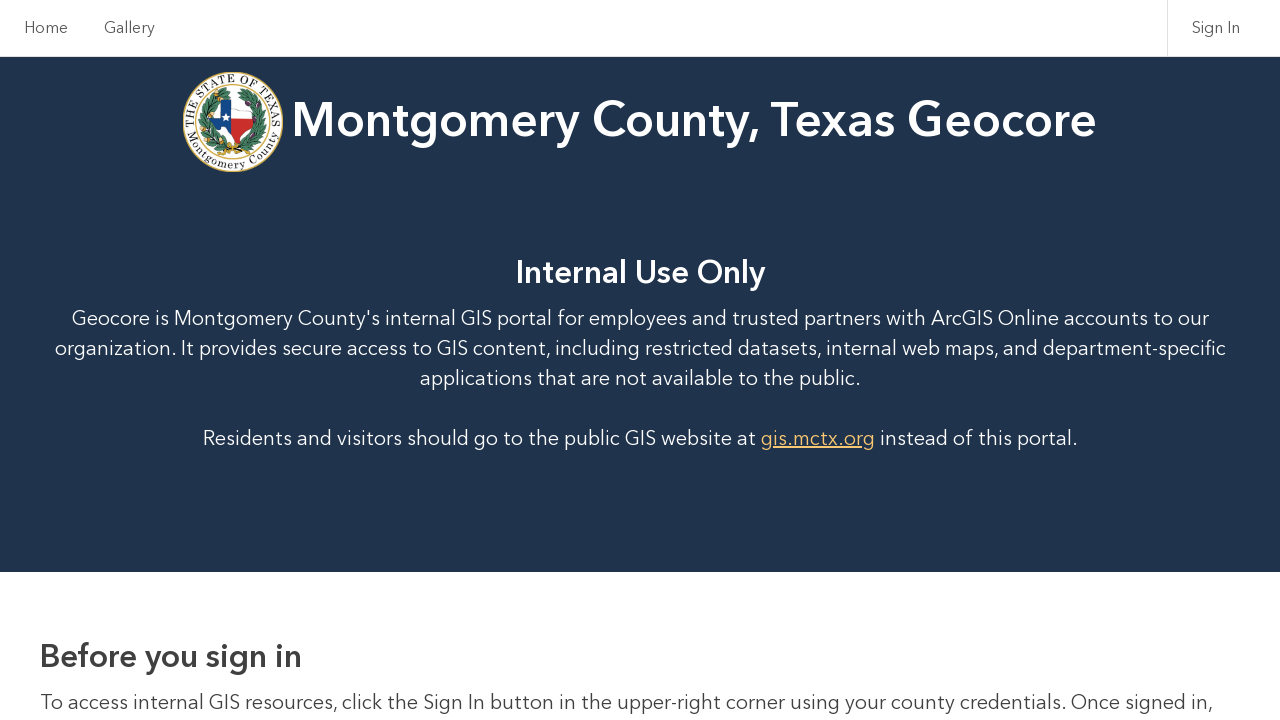